Navigates to the Selenium HQ website and maximizes the browser window

Starting URL: http://seleniumhq.org/

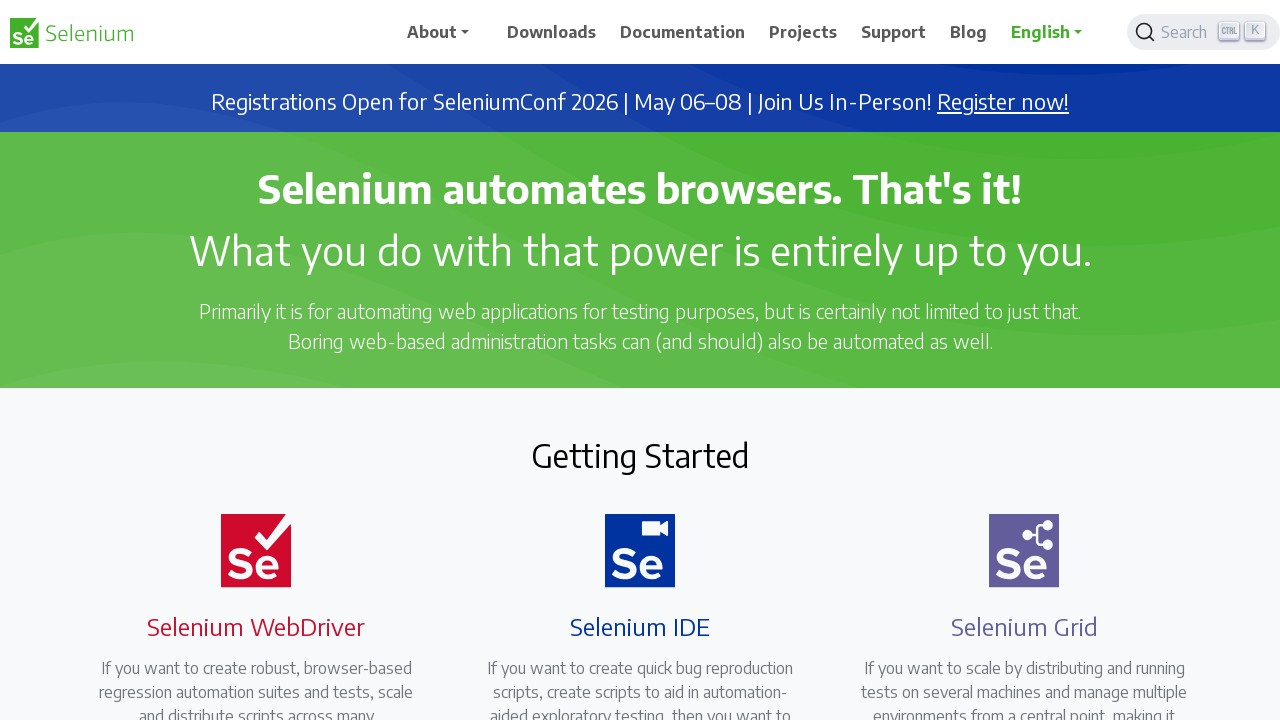

Set viewport size to 1920x1080 to maximize browser window
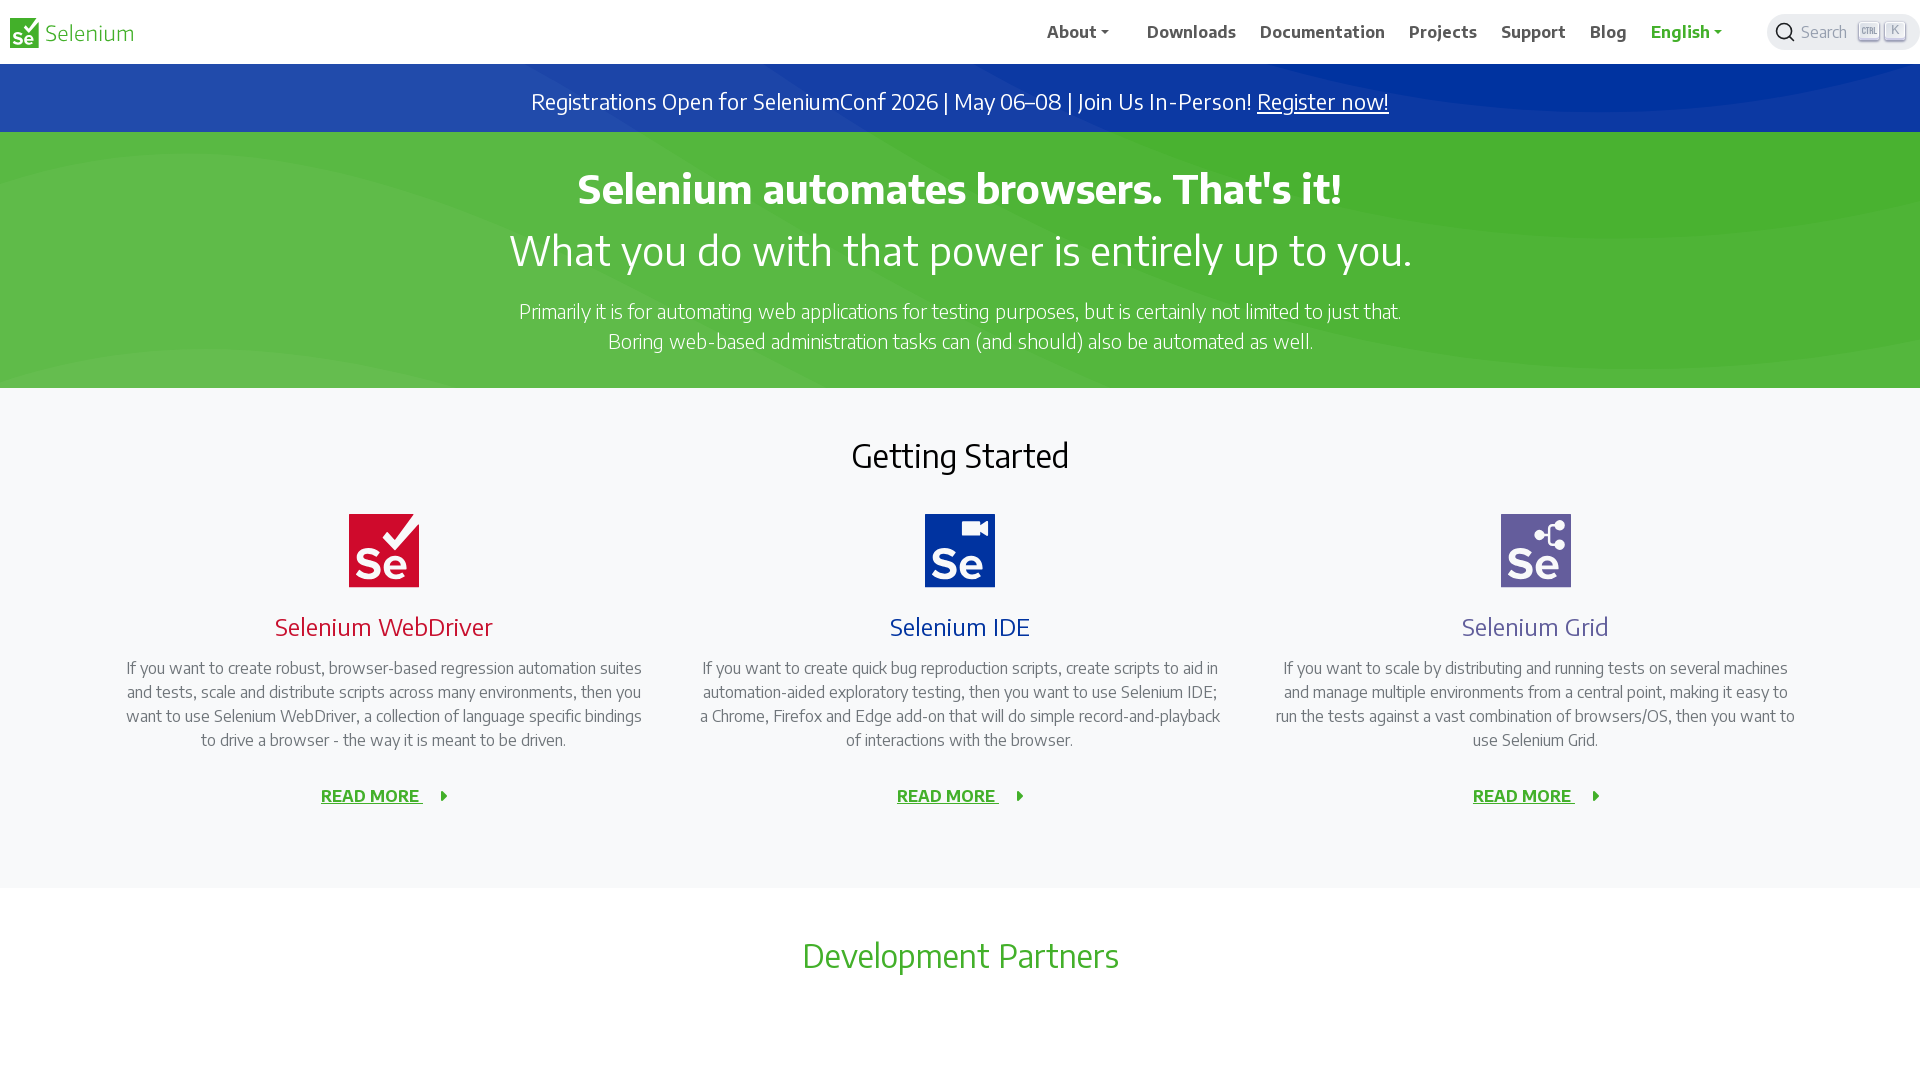

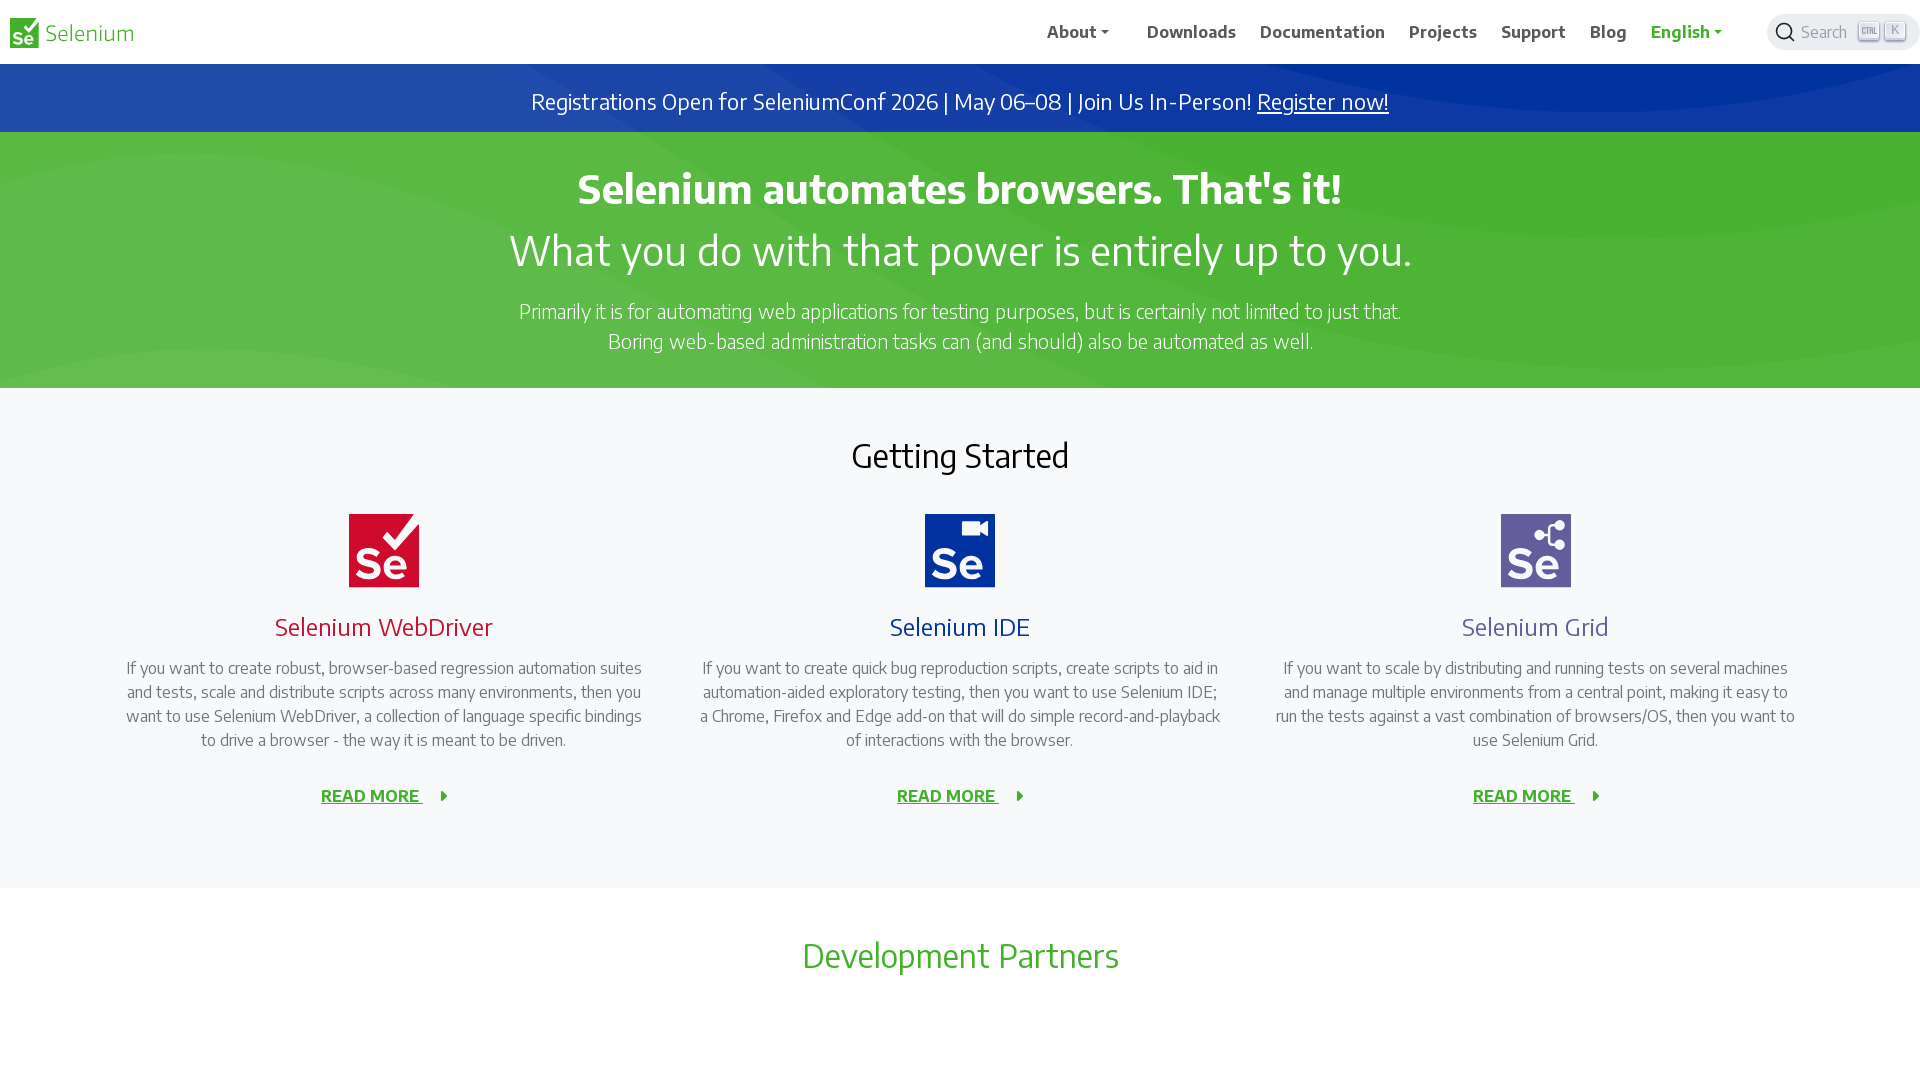